Tests opening a link in a new browser tab by clicking on an "Automation" link while holding Ctrl key (simulating Ctrl+Enter to open in new tab)

Starting URL: https://artoftesting.com/open-a-new-tab-in-selenium-webdriver-java

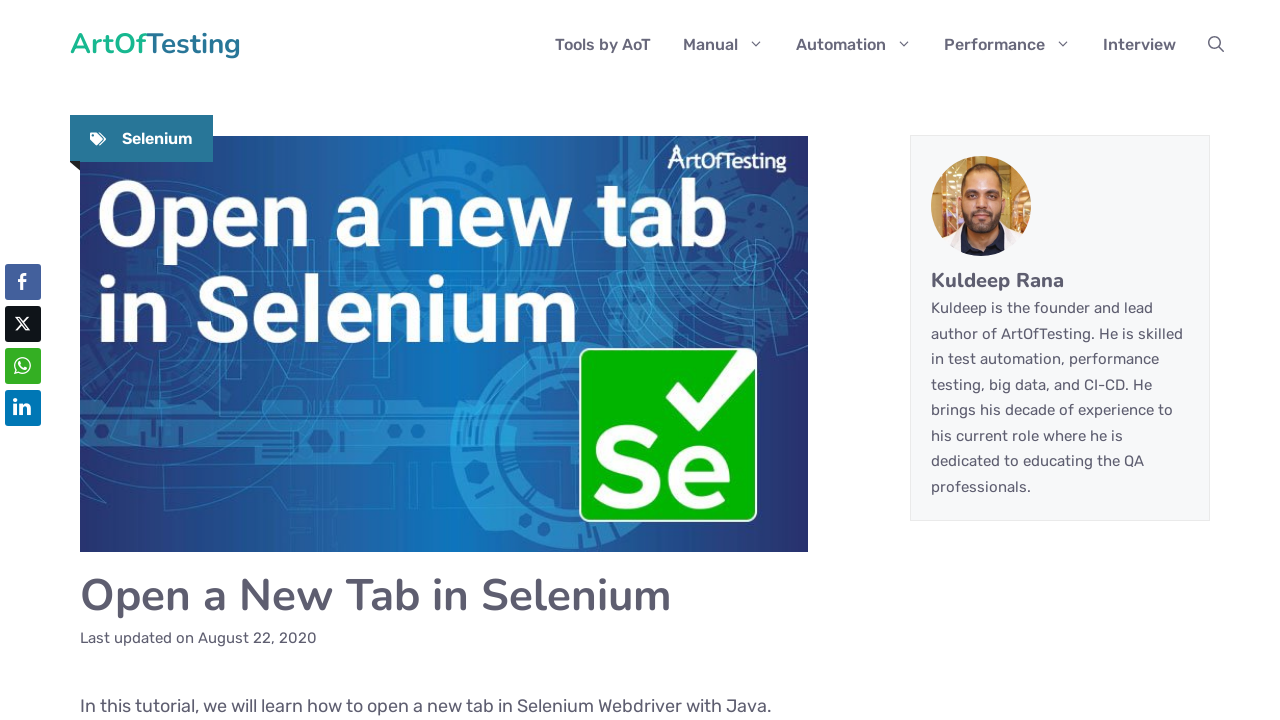

Navigated to test page
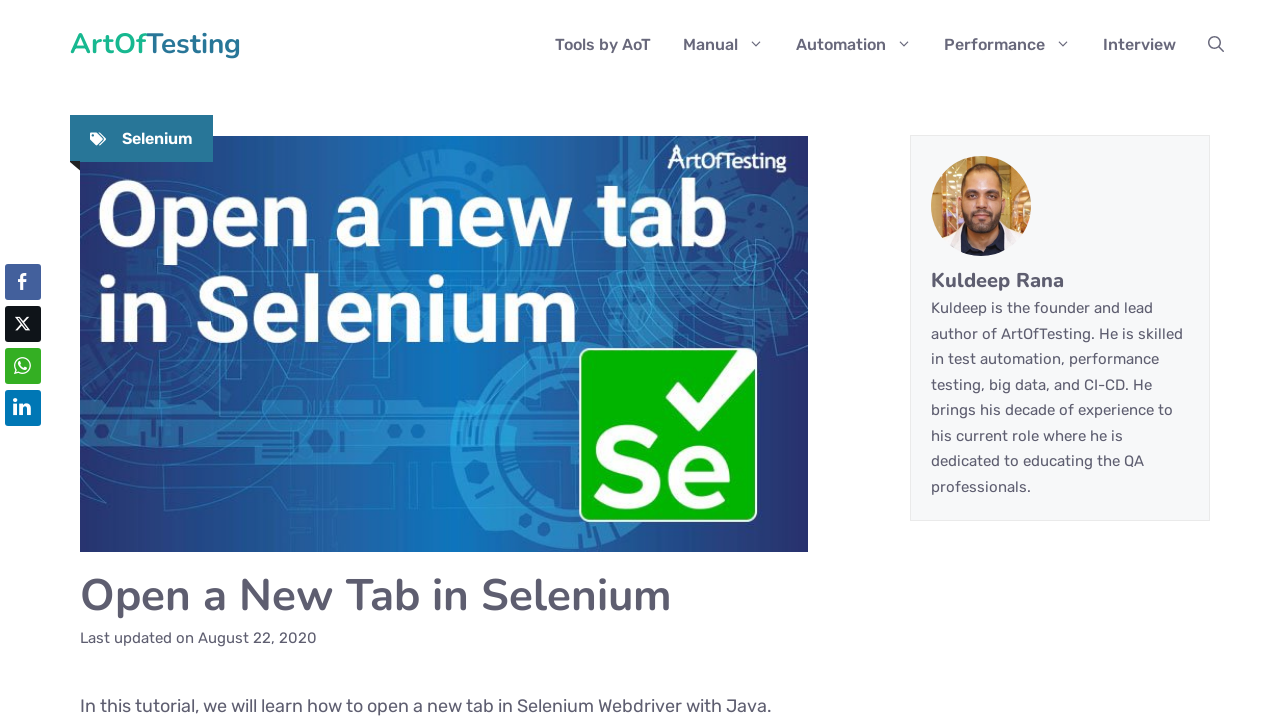

Clicked 'Automation' link with Ctrl key to open in new tab at (854, 45) on a:text('Automation')
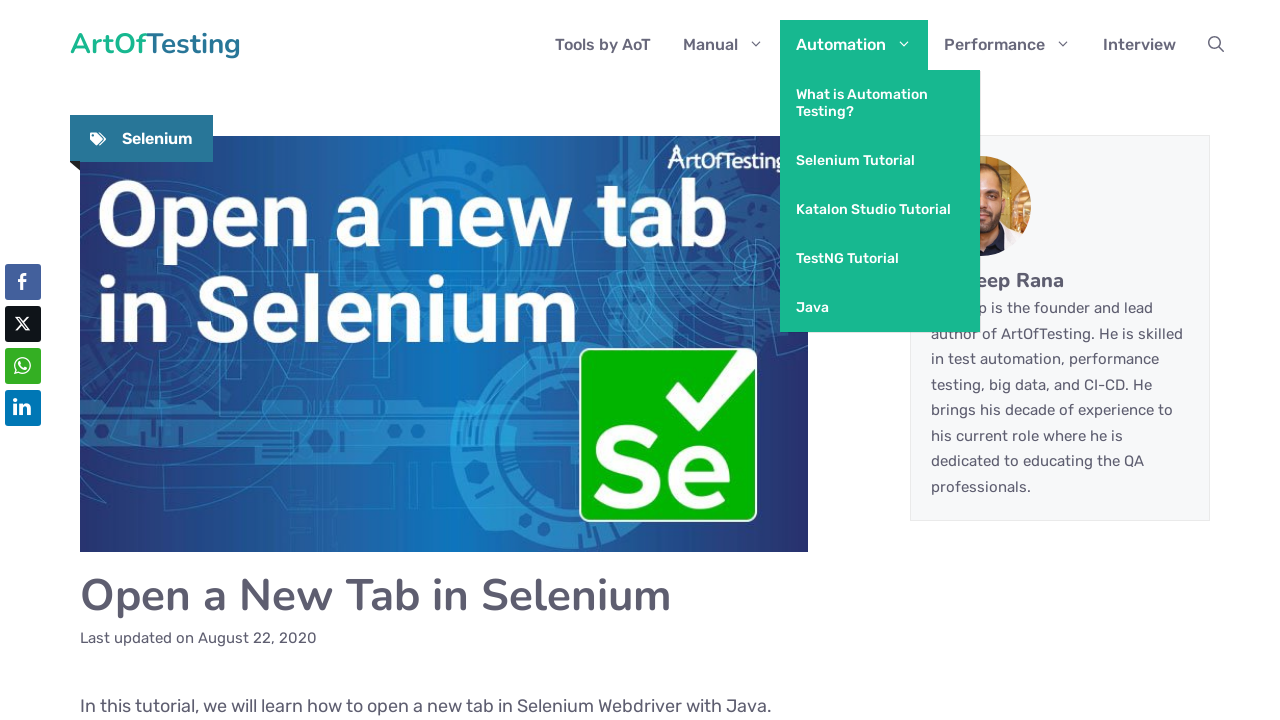

Waited for new tab to be created
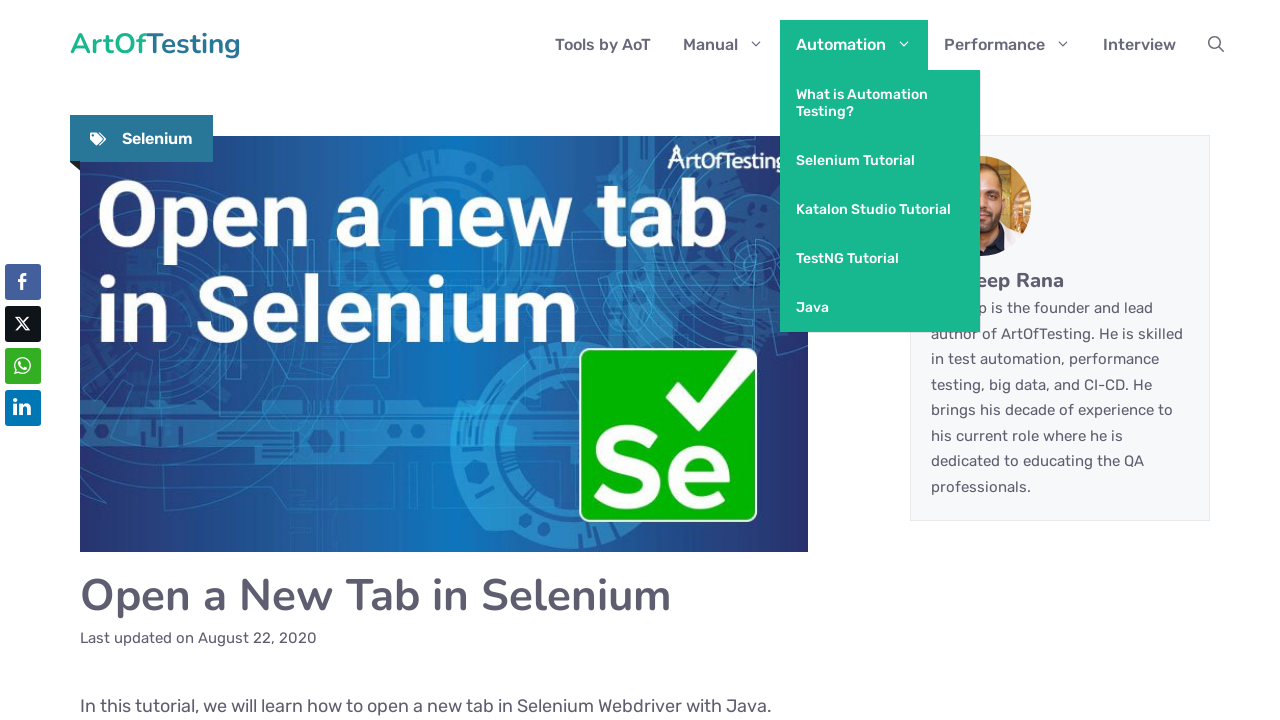

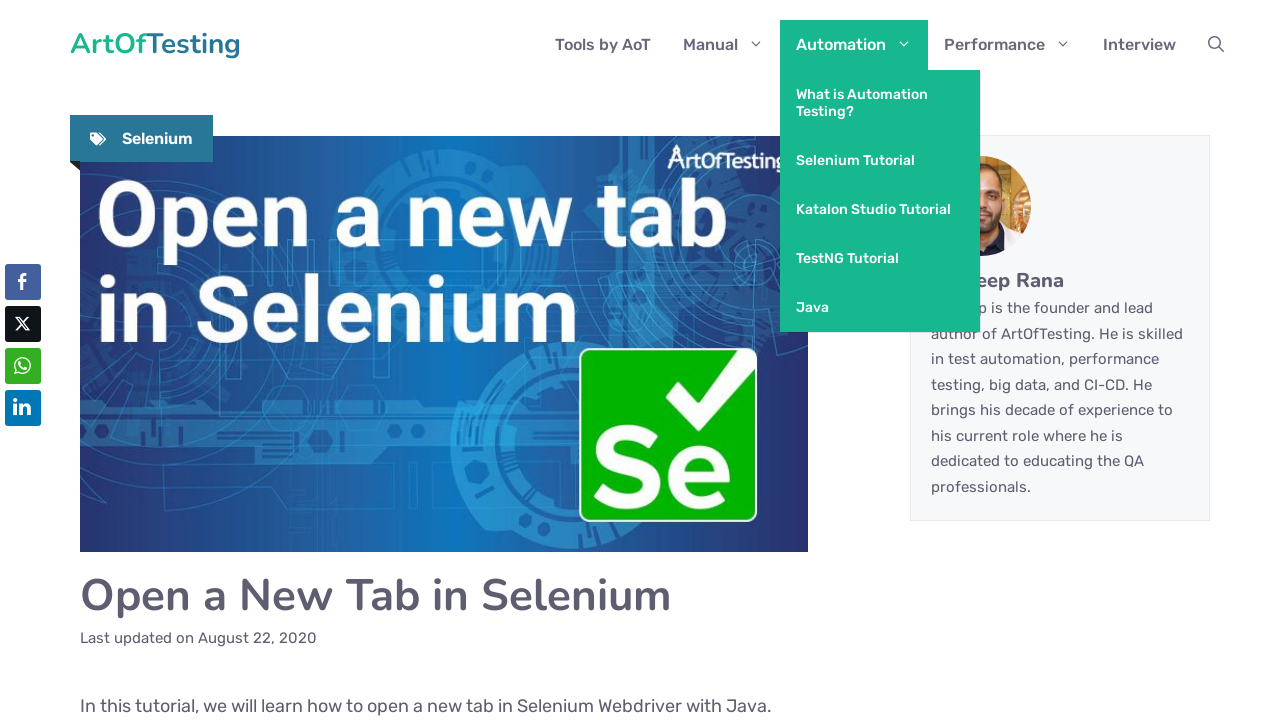